Tests auto-suggest dropdown functionality by typing a partial country name "Ind" into an autocomplete field and selecting "India" from the dropdown suggestions.

Starting URL: https://rahulshettyacademy.com/AutomationPractice/

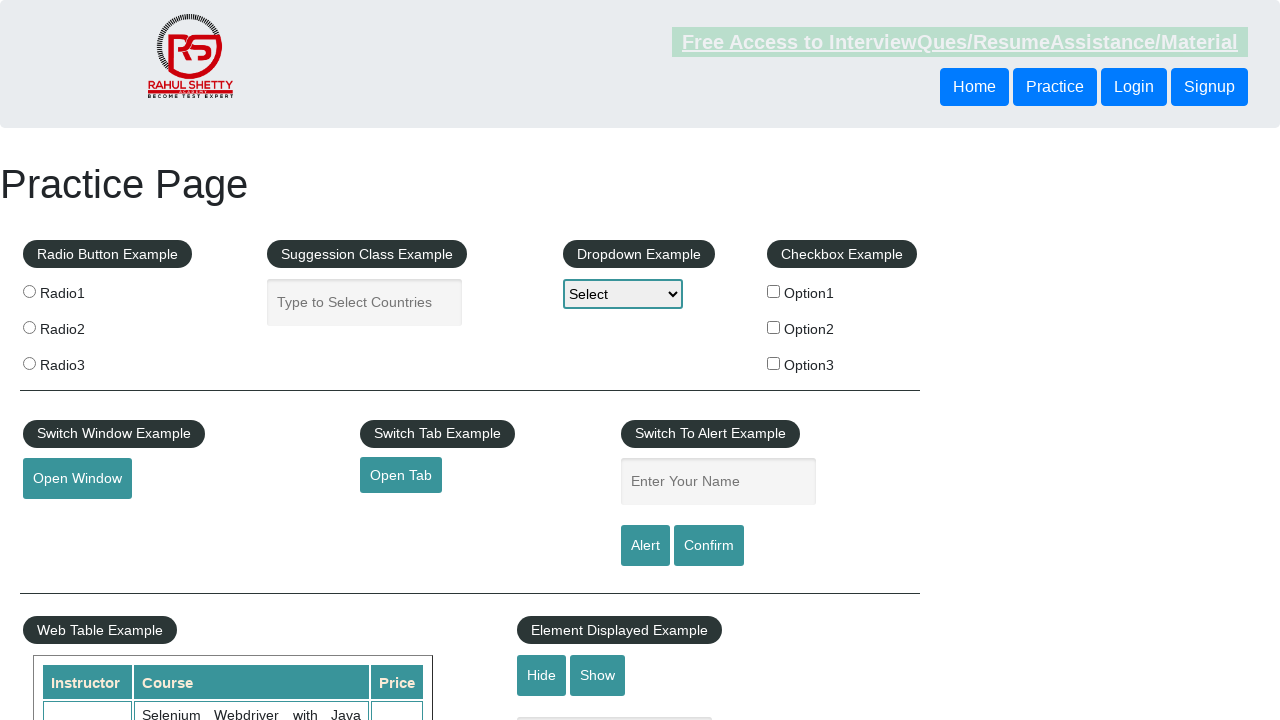

Clicked on the autocomplete input field at (365, 302) on #autocomplete
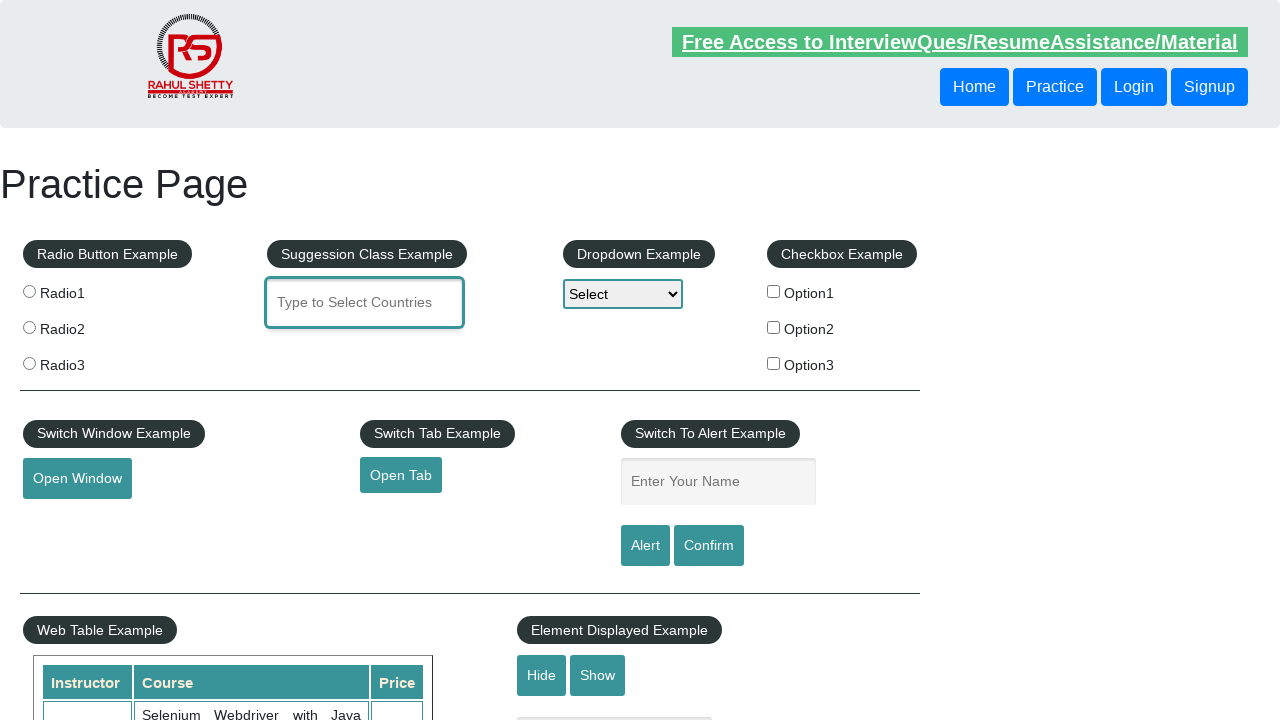

Typed 'Ind' in the autocomplete field to trigger suggestions on #autocomplete
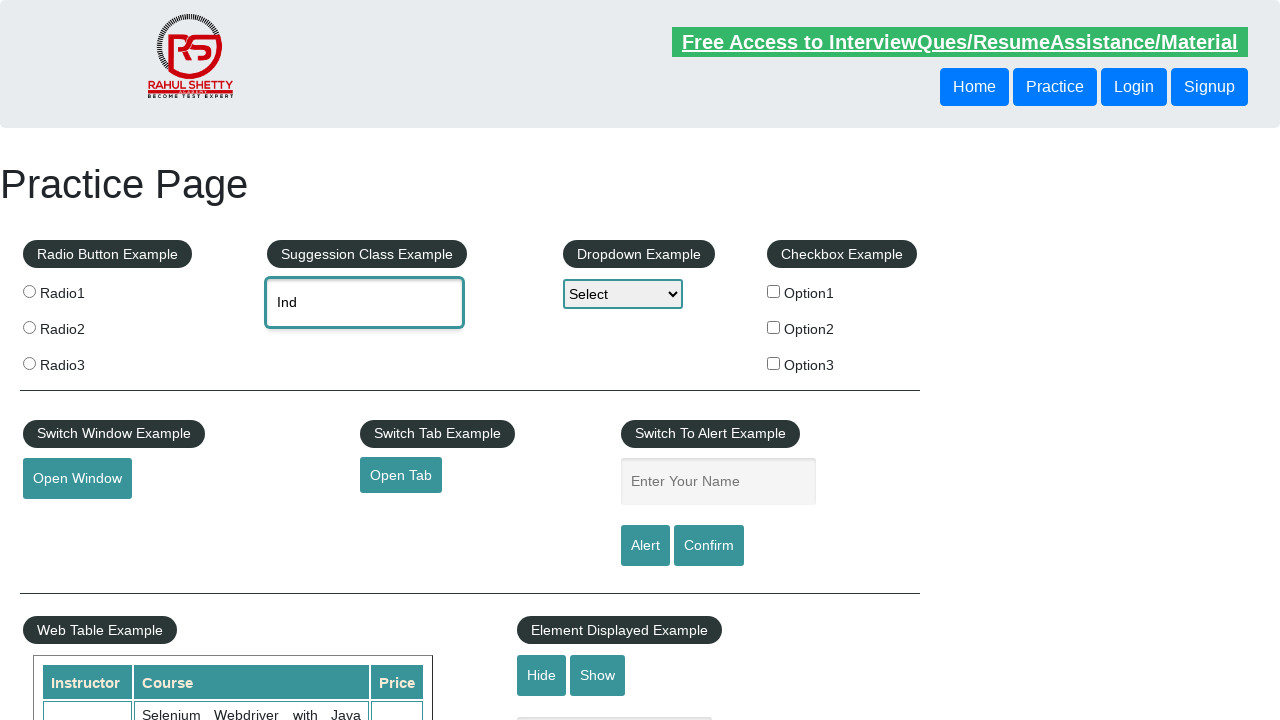

Autocomplete suggestions dropdown appeared
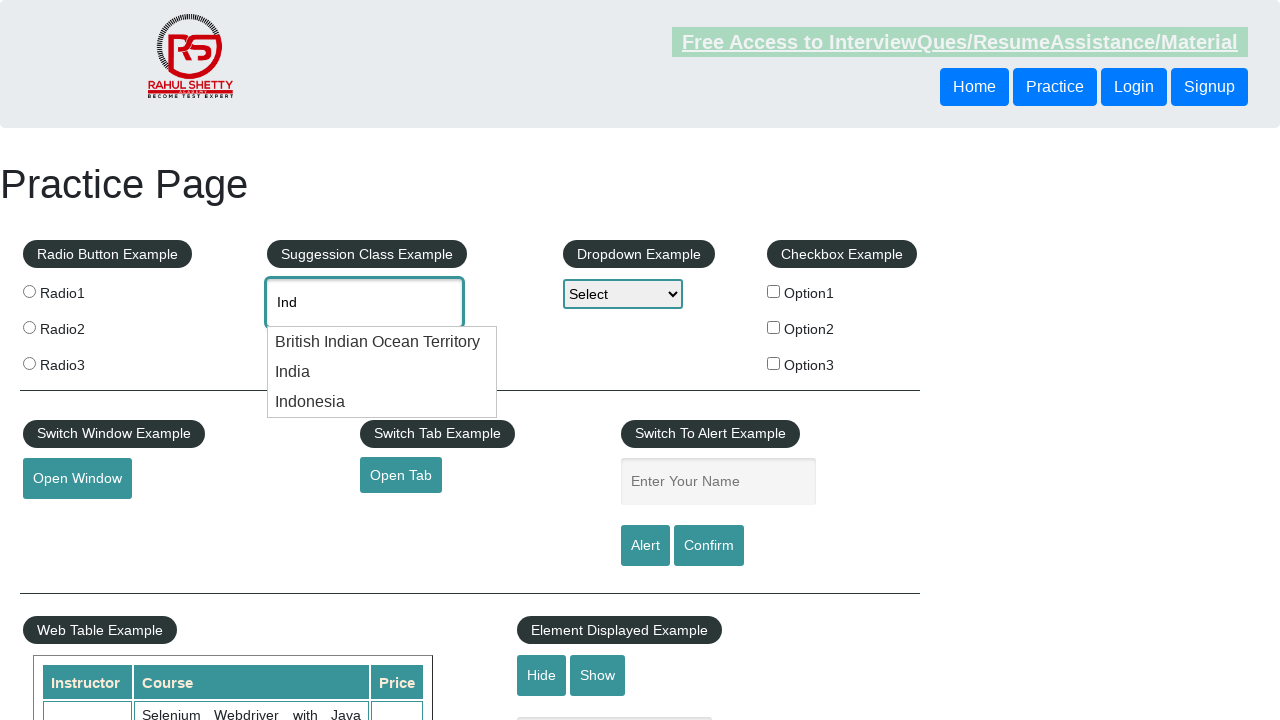

Selected 'India' from the dropdown suggestions at (382, 372) on li.ui-menu-item div >> nth=1
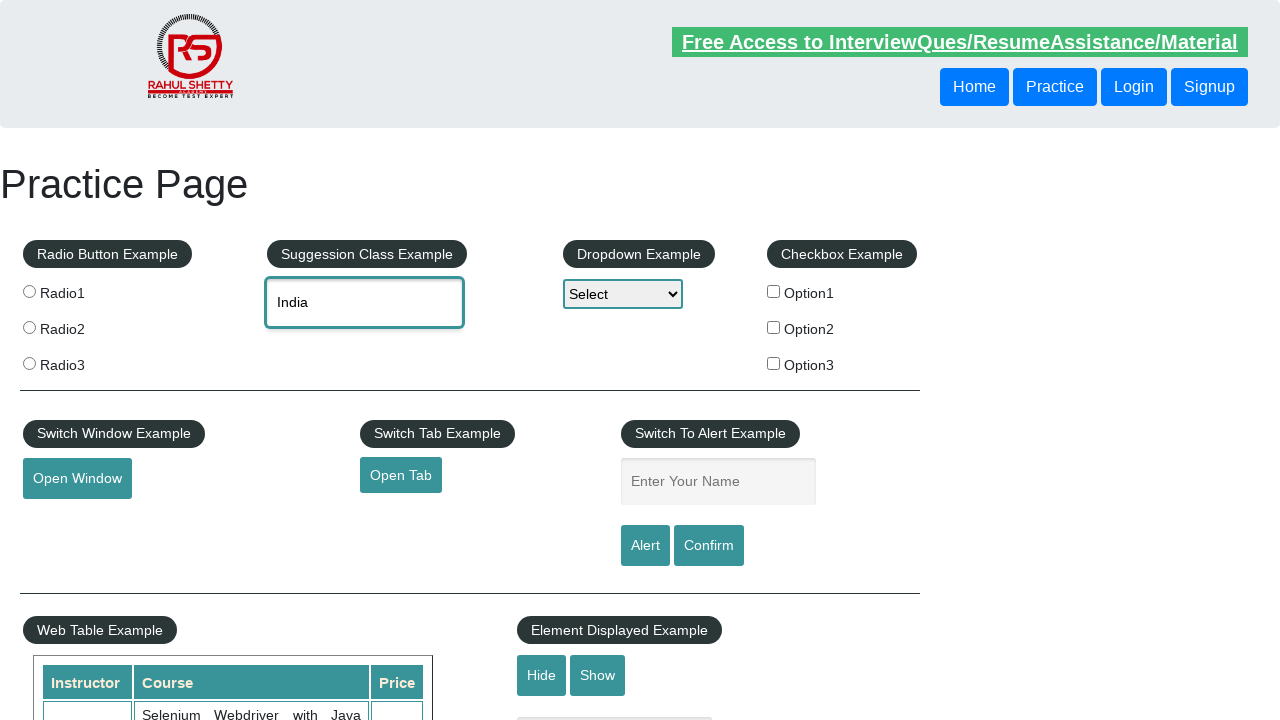

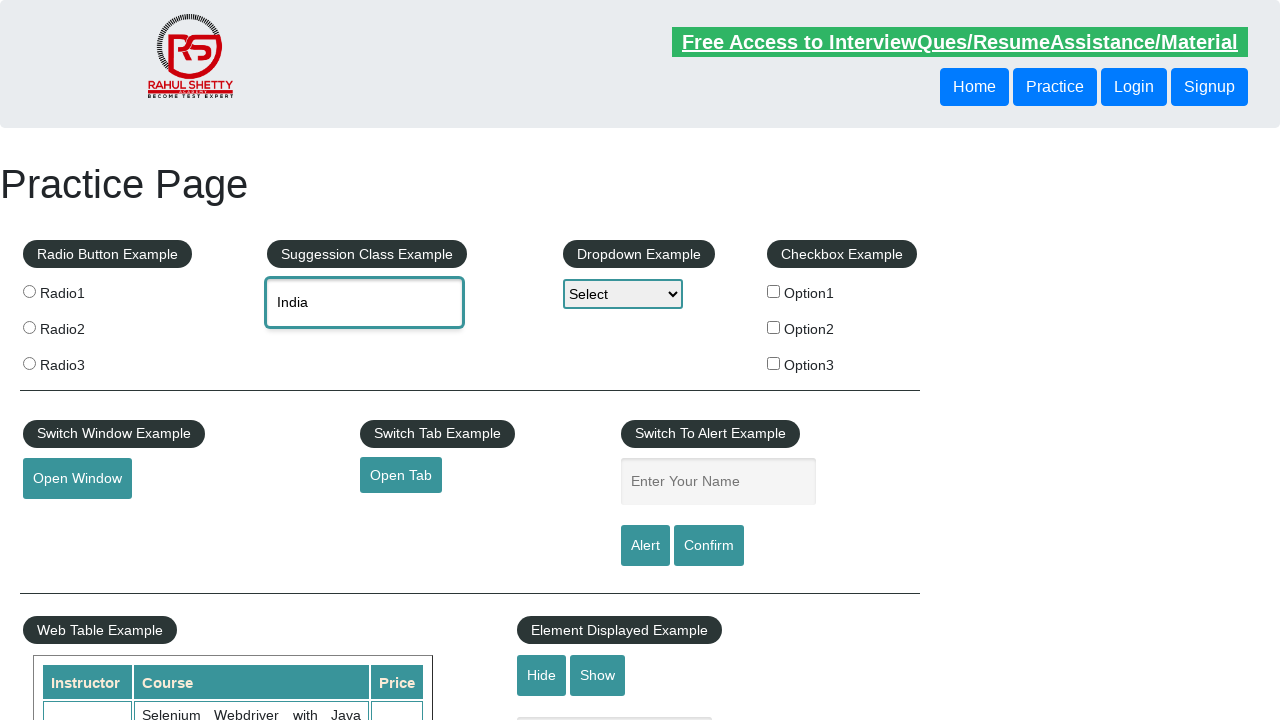